Tests scrolling functionality by pressing Page Down and scrolling to a specific element on the page

Starting URL: https://www.hyrtutorials.com/p/html-dropdown-elements-practice.html

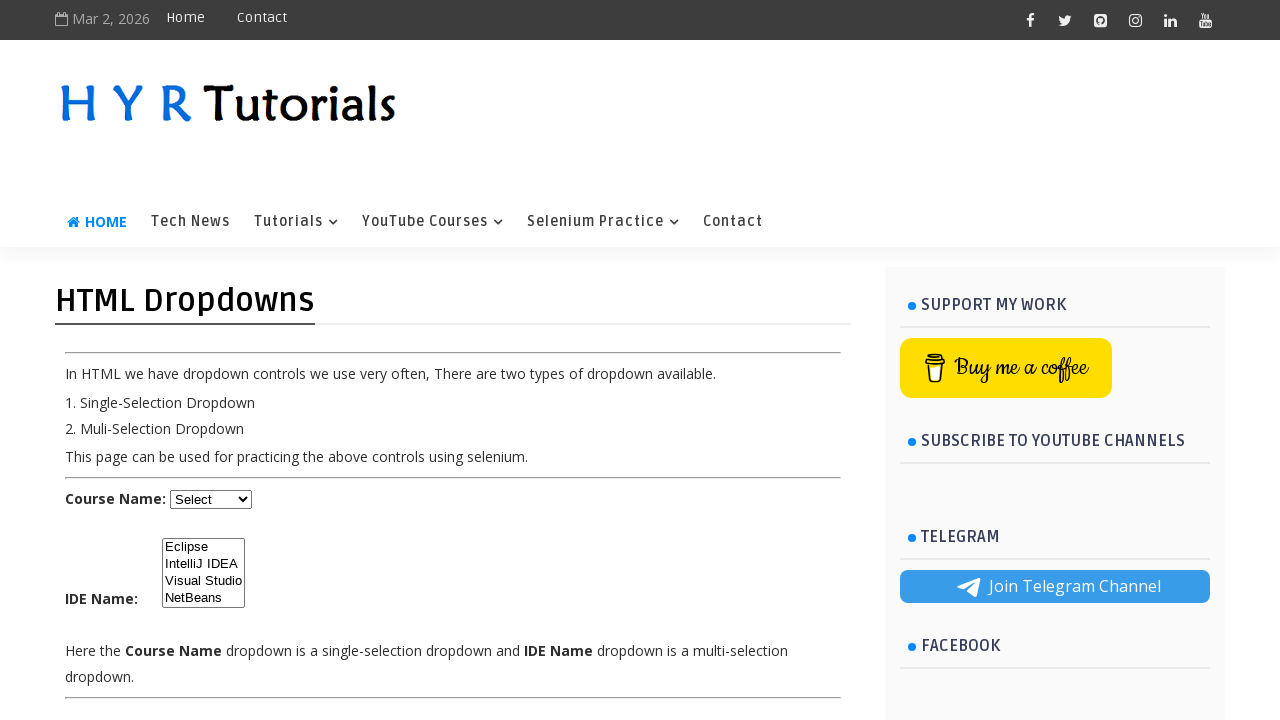

Pressed Page Down key to scroll down the page
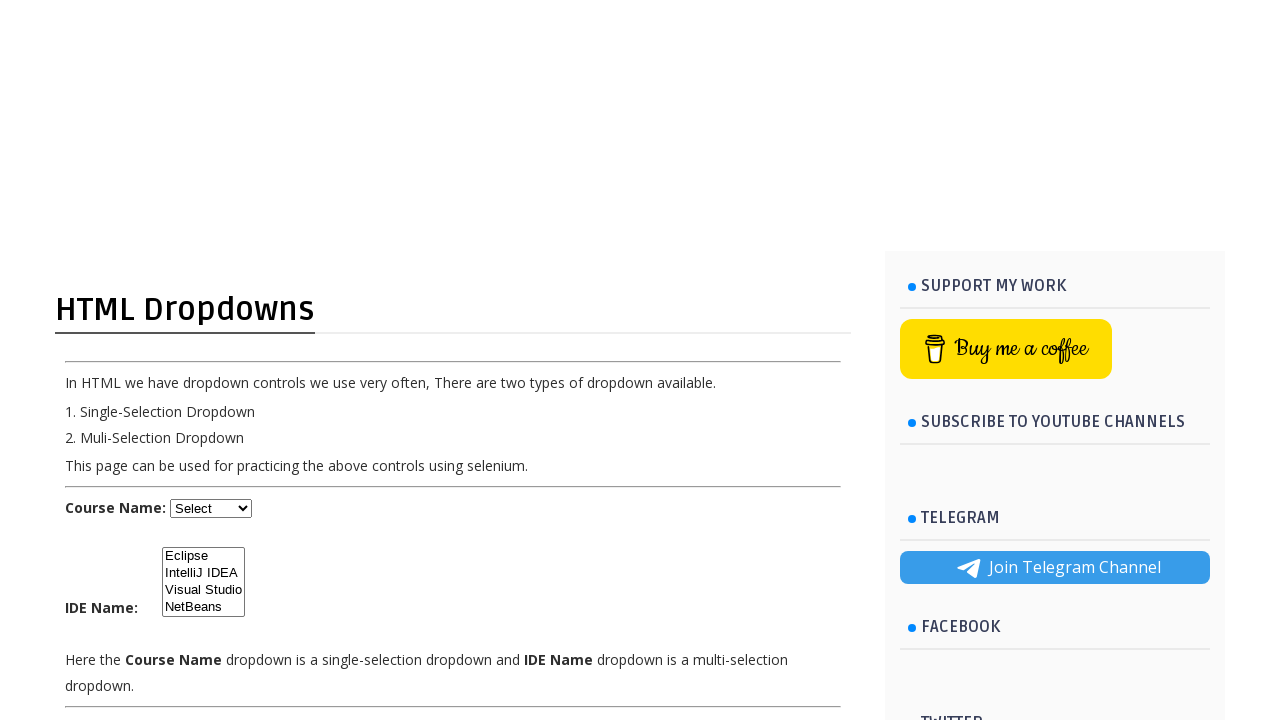

Scrolled to 'Recent Tutorials' heading element
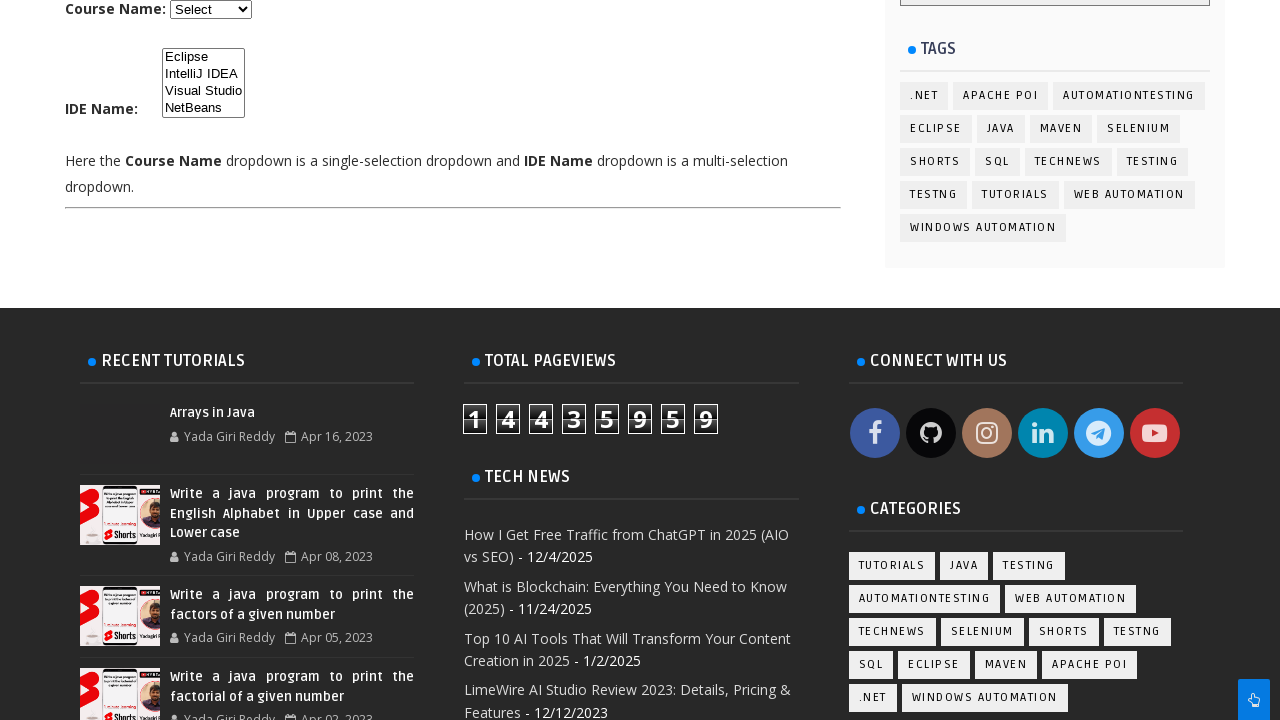

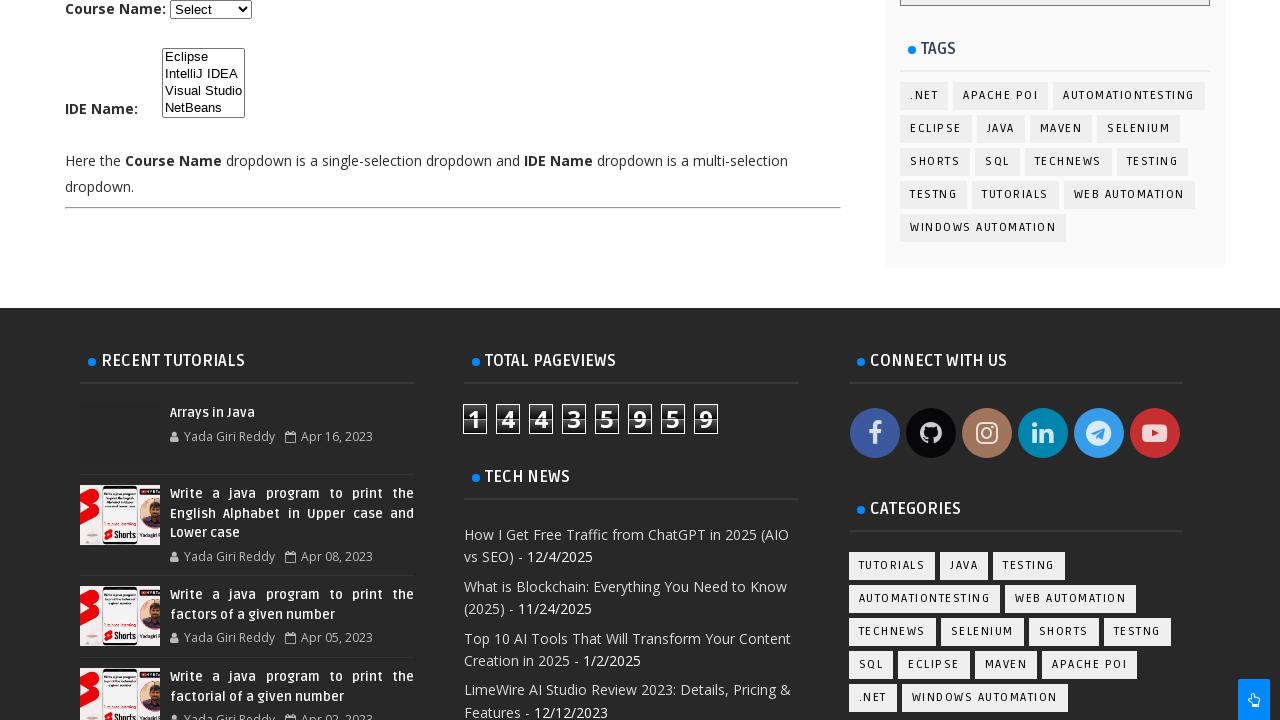